Tests accepting a JavaScript alert by clicking the first button and verifying the success message

Starting URL: https://testcenter.techproeducation.com/index.php?page=javascript-alerts

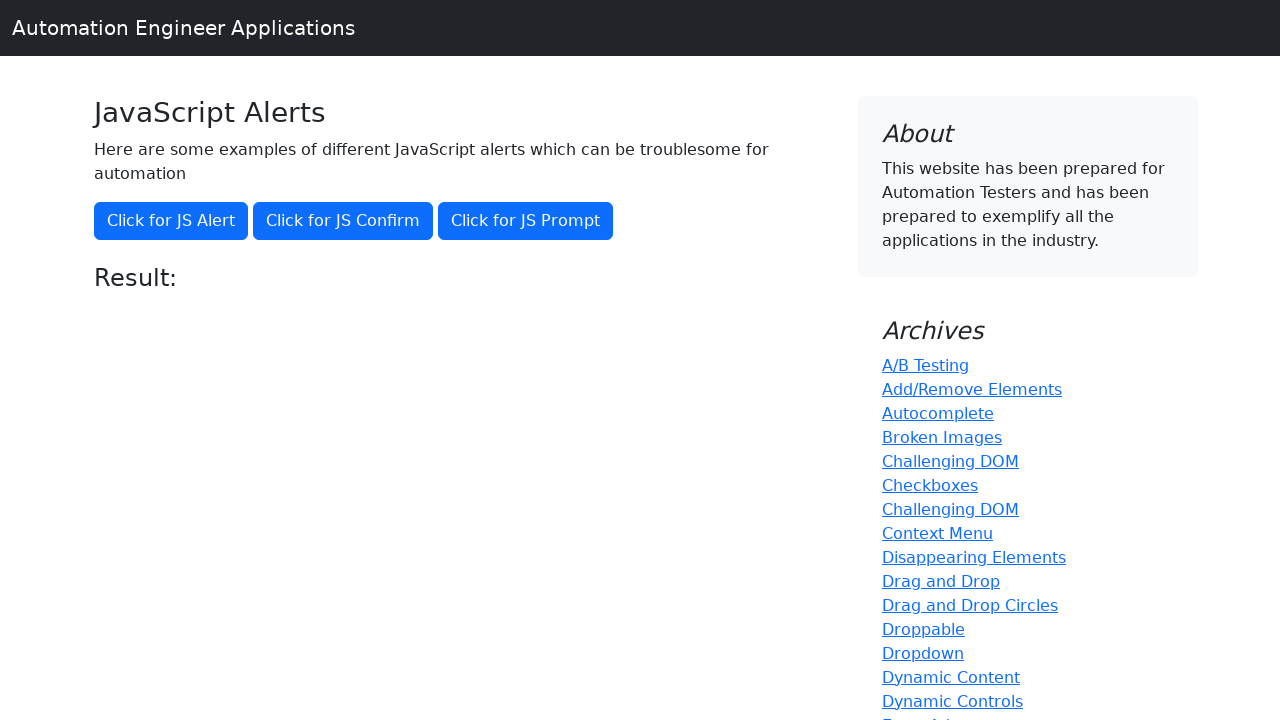

Clicked the first button to trigger the JavaScript alert at (171, 221) on (//button)[1]
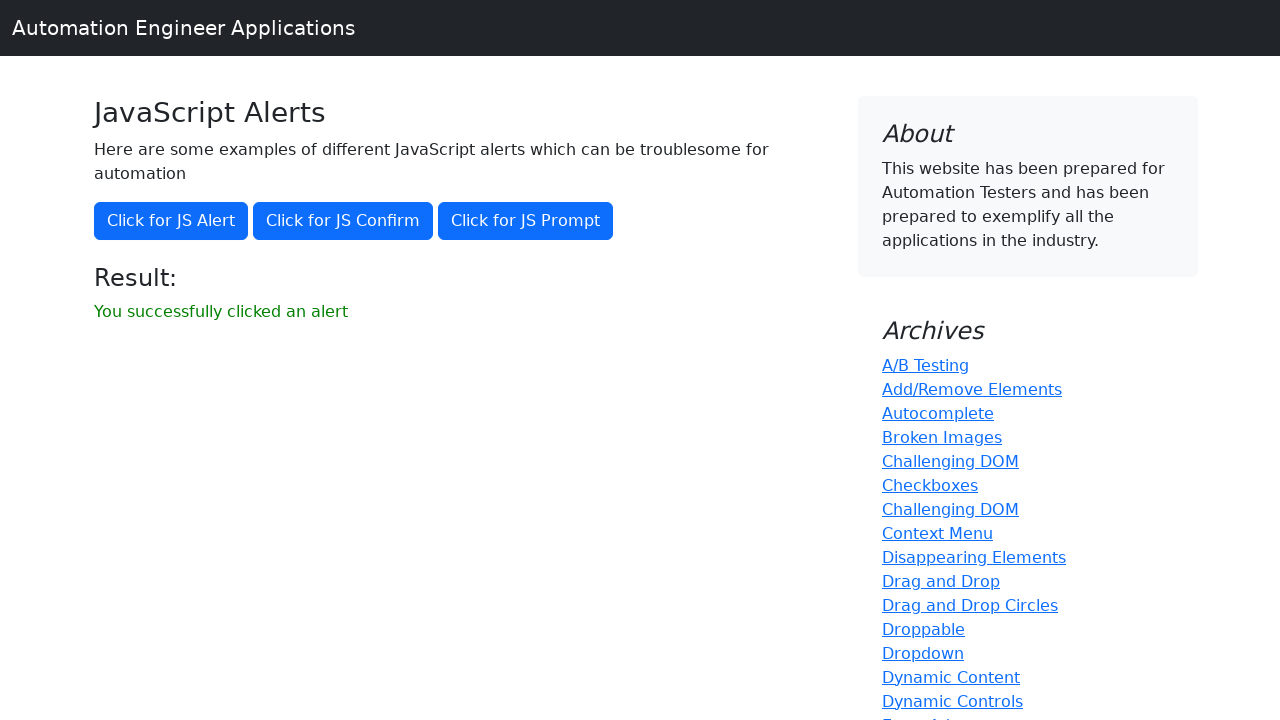

Set up dialog handler to accept the alert
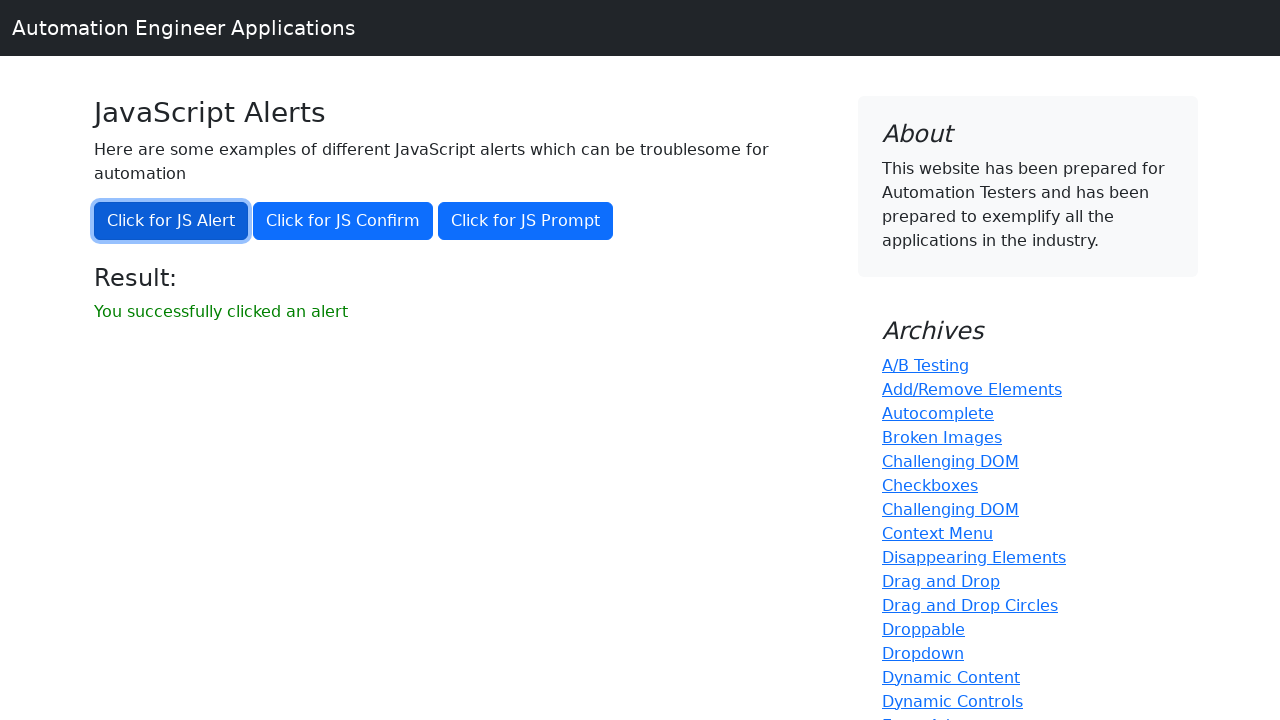

Located the result message element
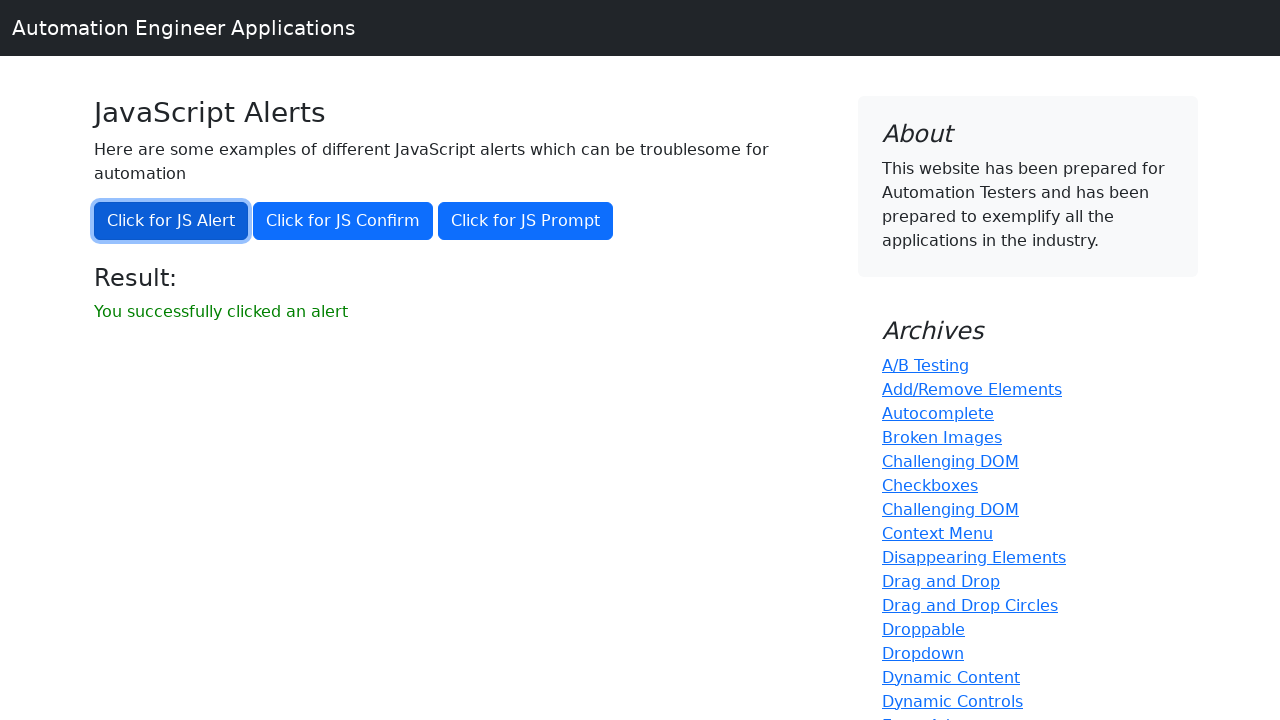

Verified the success message 'You successfully clicked an alert' is displayed
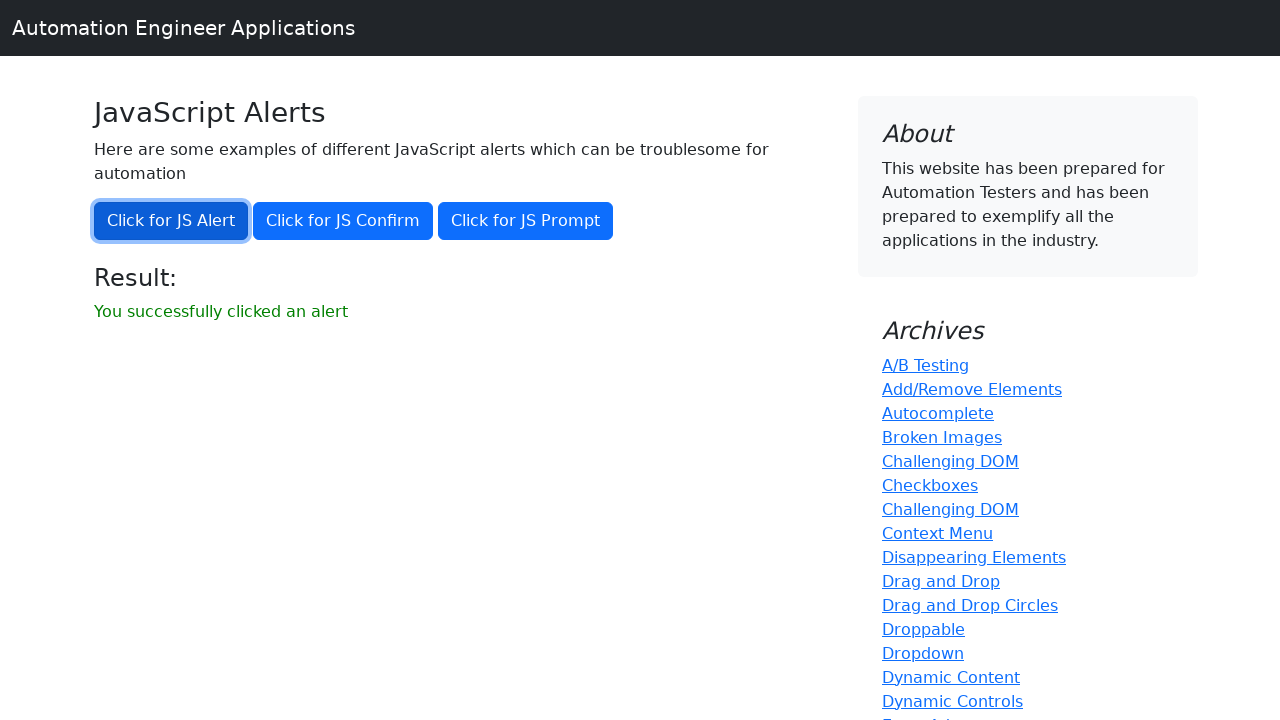

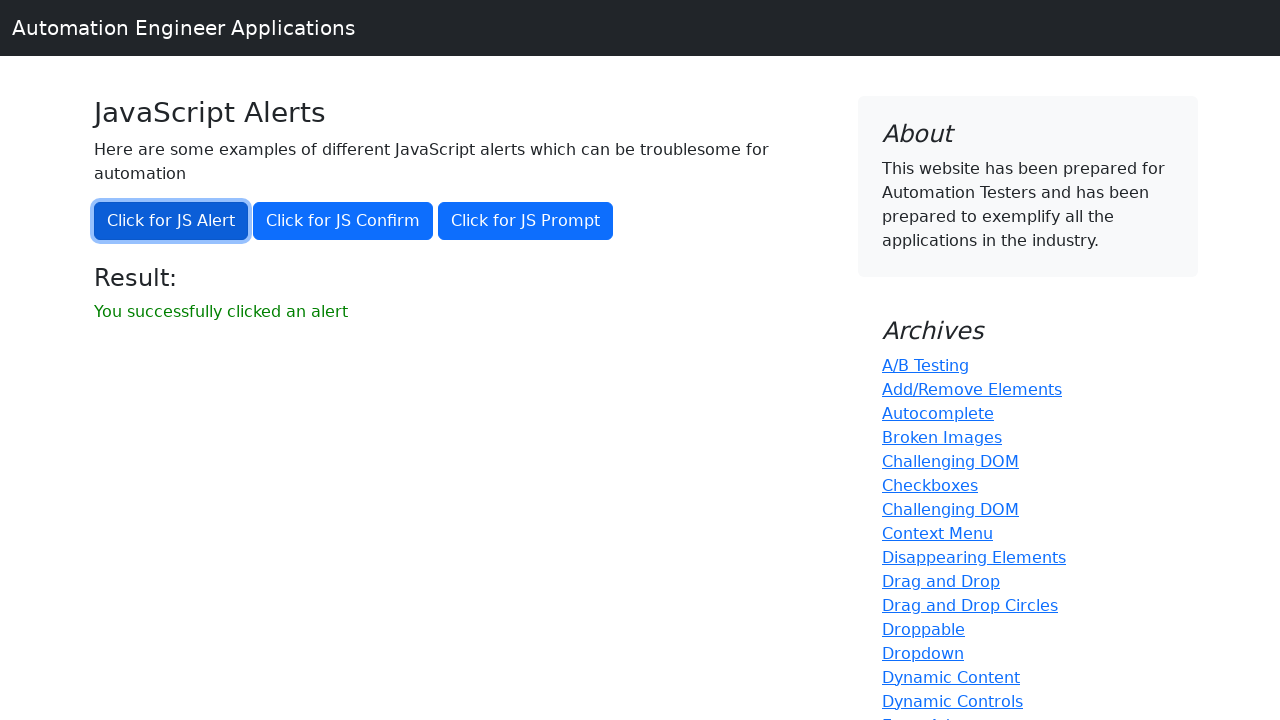